Tests that edits are saved when the input loses focus (blur event)

Starting URL: https://demo.playwright.dev/todomvc

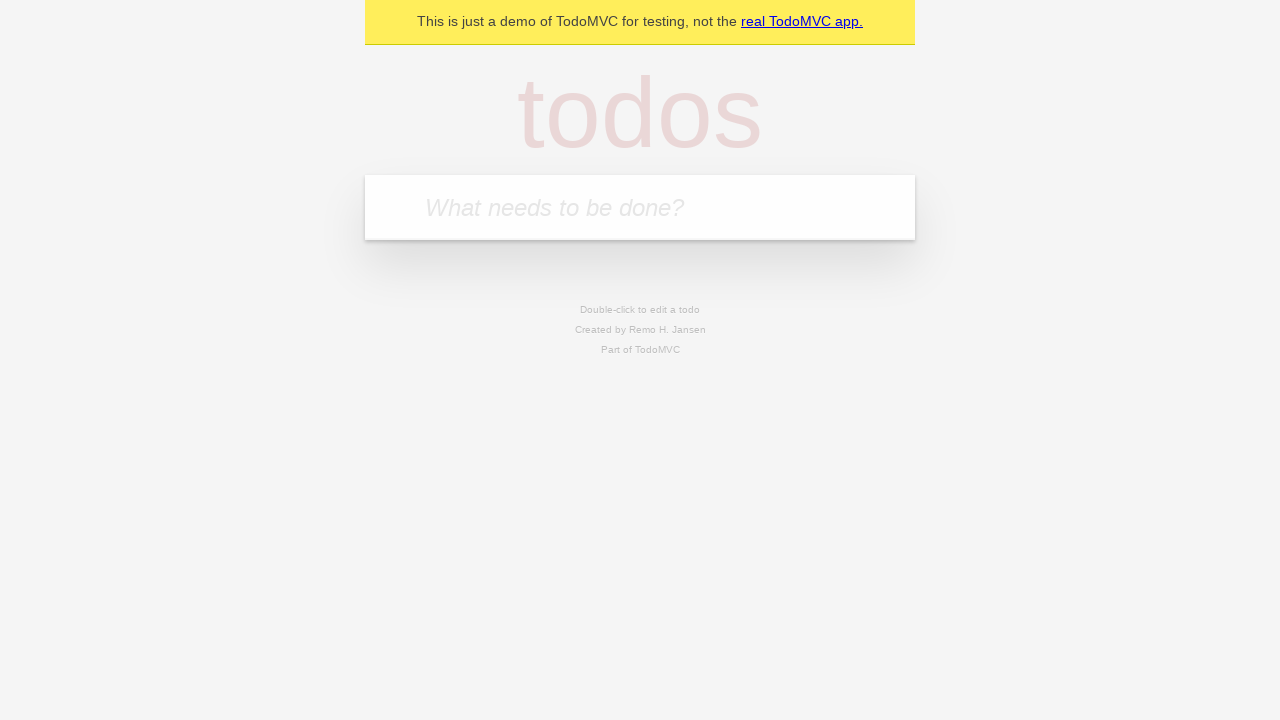

Filled todo input with 'buy some cheese' on internal:attr=[placeholder="What needs to be done?"i]
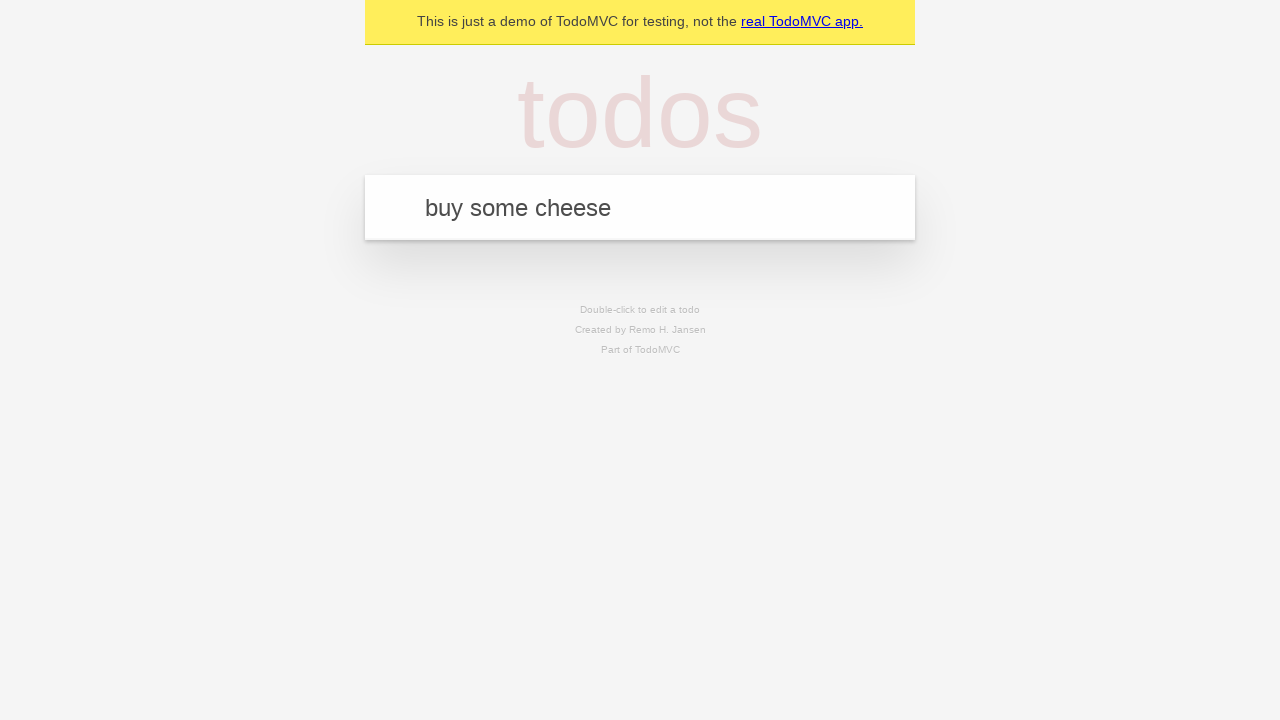

Pressed Enter to create first todo item on internal:attr=[placeholder="What needs to be done?"i]
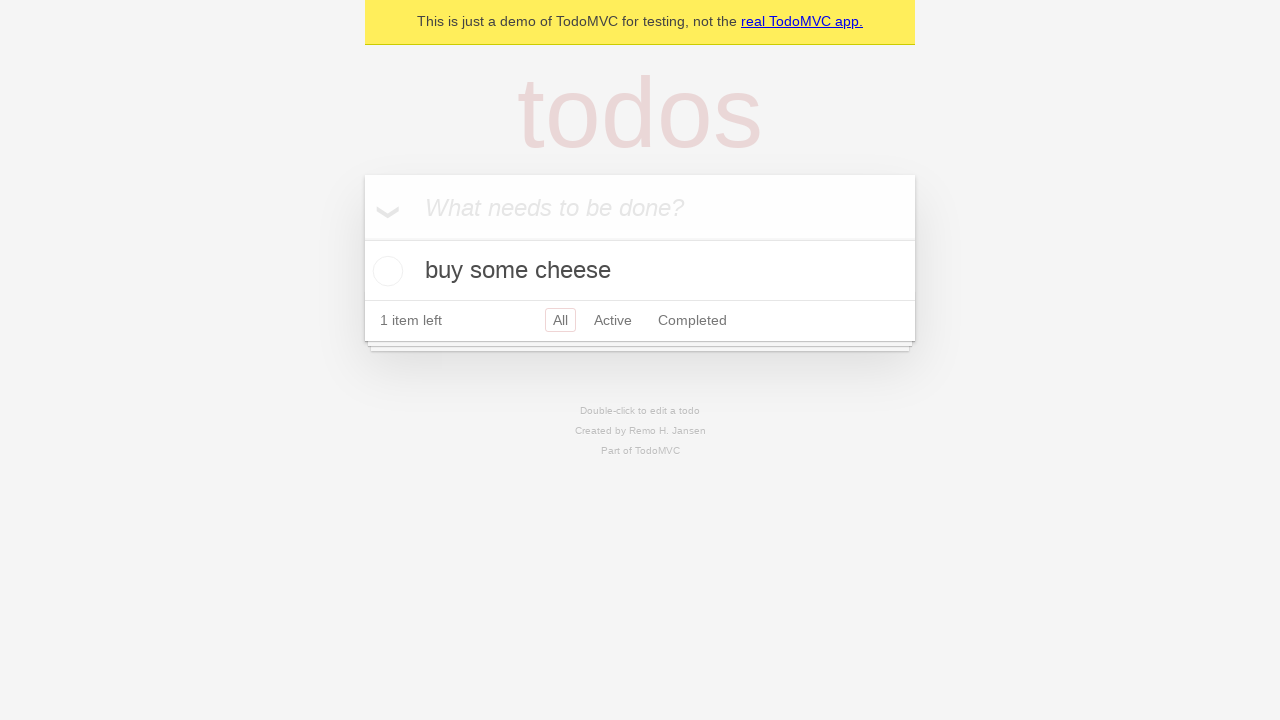

Filled todo input with 'feed the cat' on internal:attr=[placeholder="What needs to be done?"i]
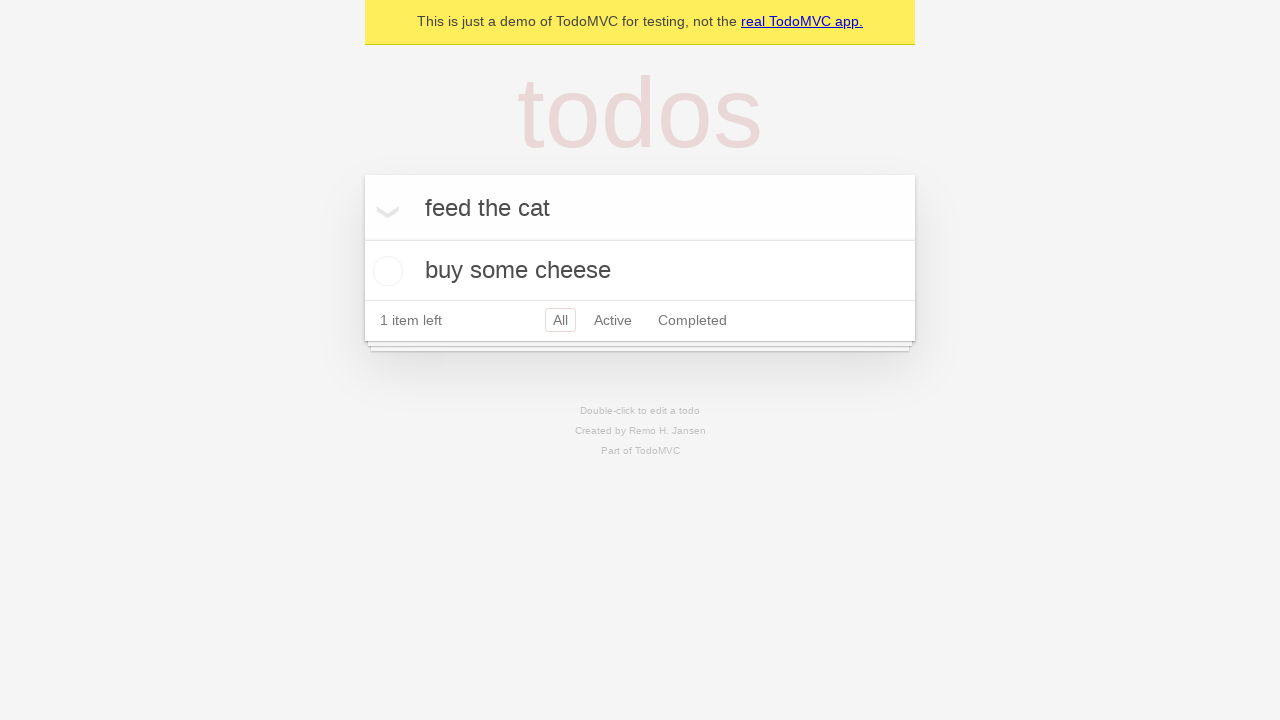

Pressed Enter to create second todo item on internal:attr=[placeholder="What needs to be done?"i]
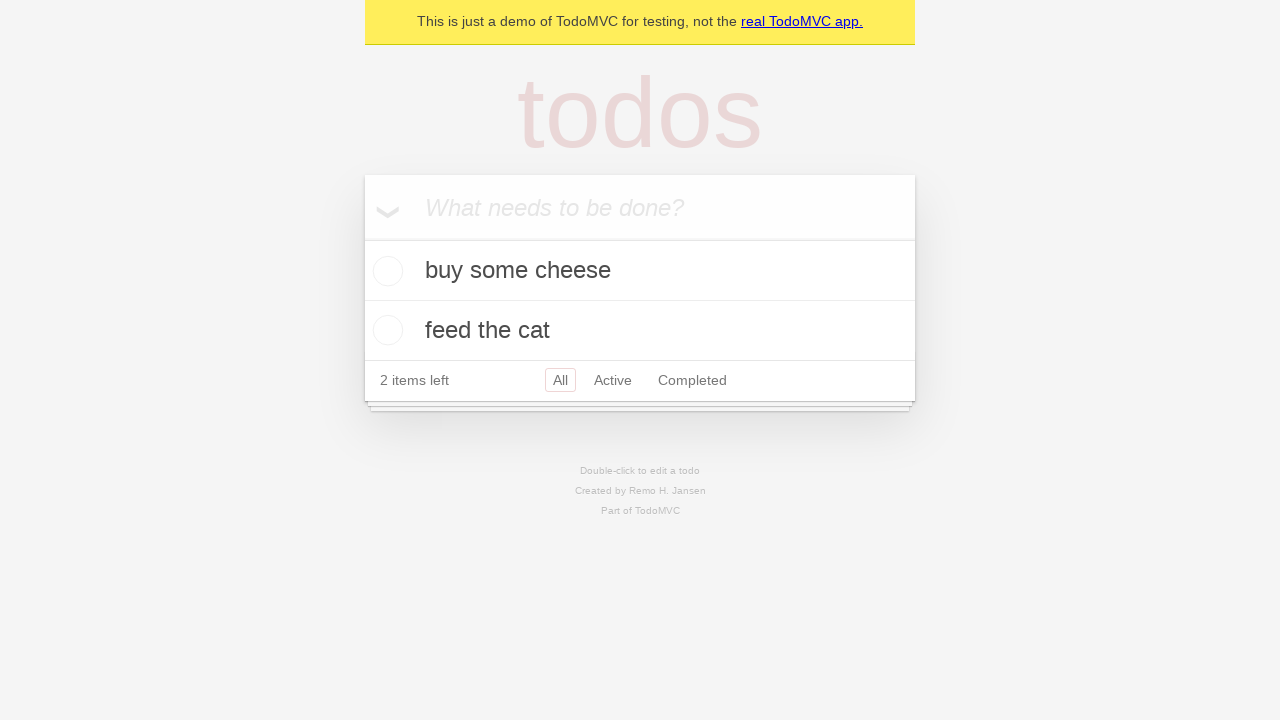

Filled todo input with 'book a doctors appointment' on internal:attr=[placeholder="What needs to be done?"i]
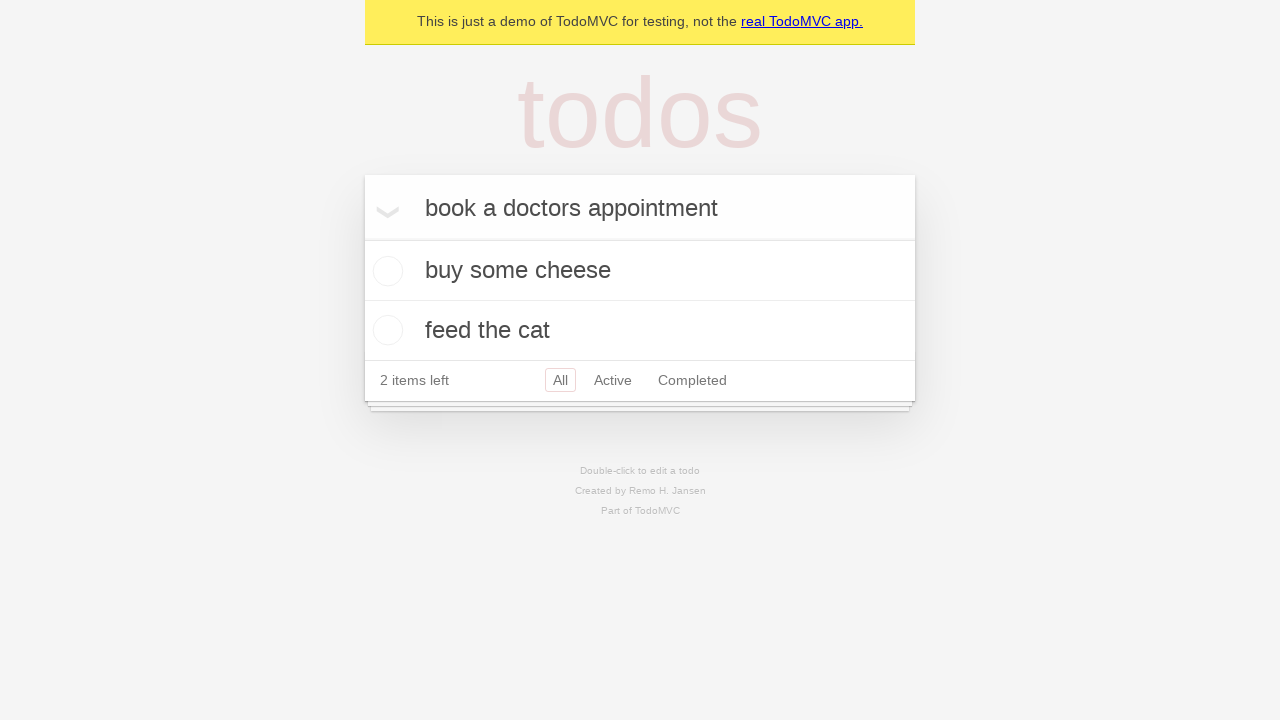

Pressed Enter to create third todo item on internal:attr=[placeholder="What needs to be done?"i]
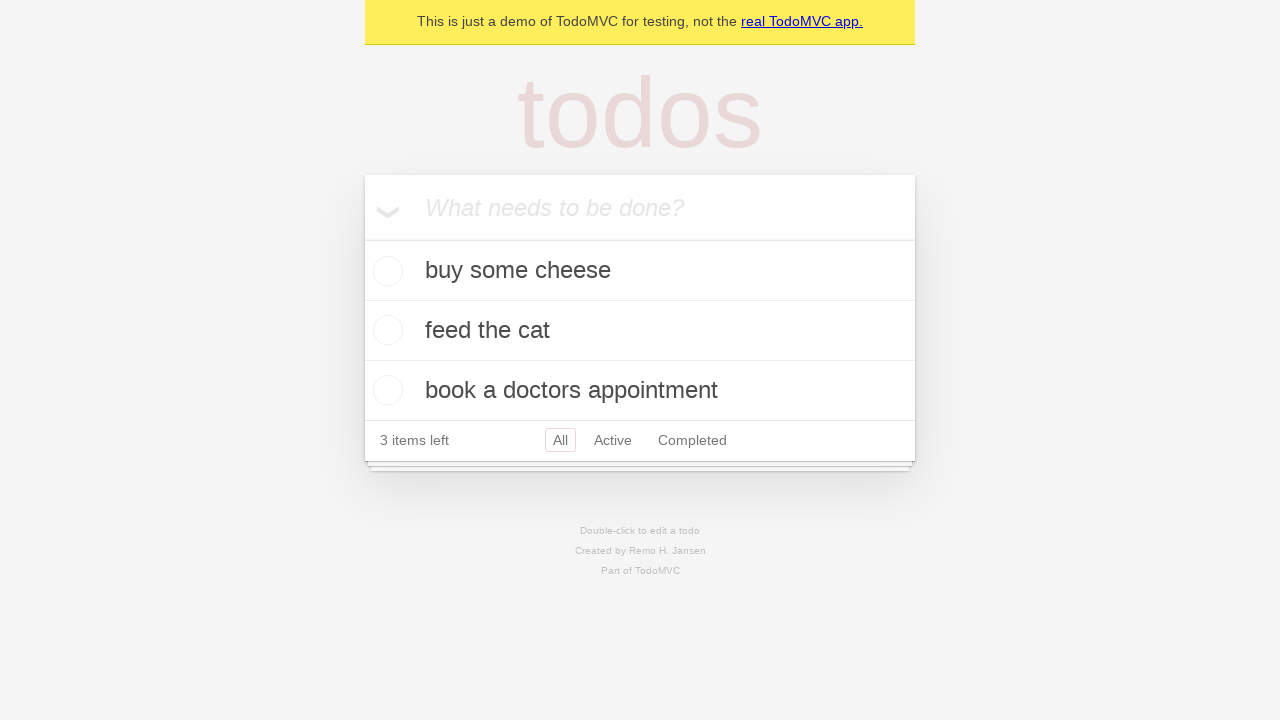

Double-clicked second todo item to enter edit mode at (640, 331) on [data-testid='todo-item'] >> nth=1
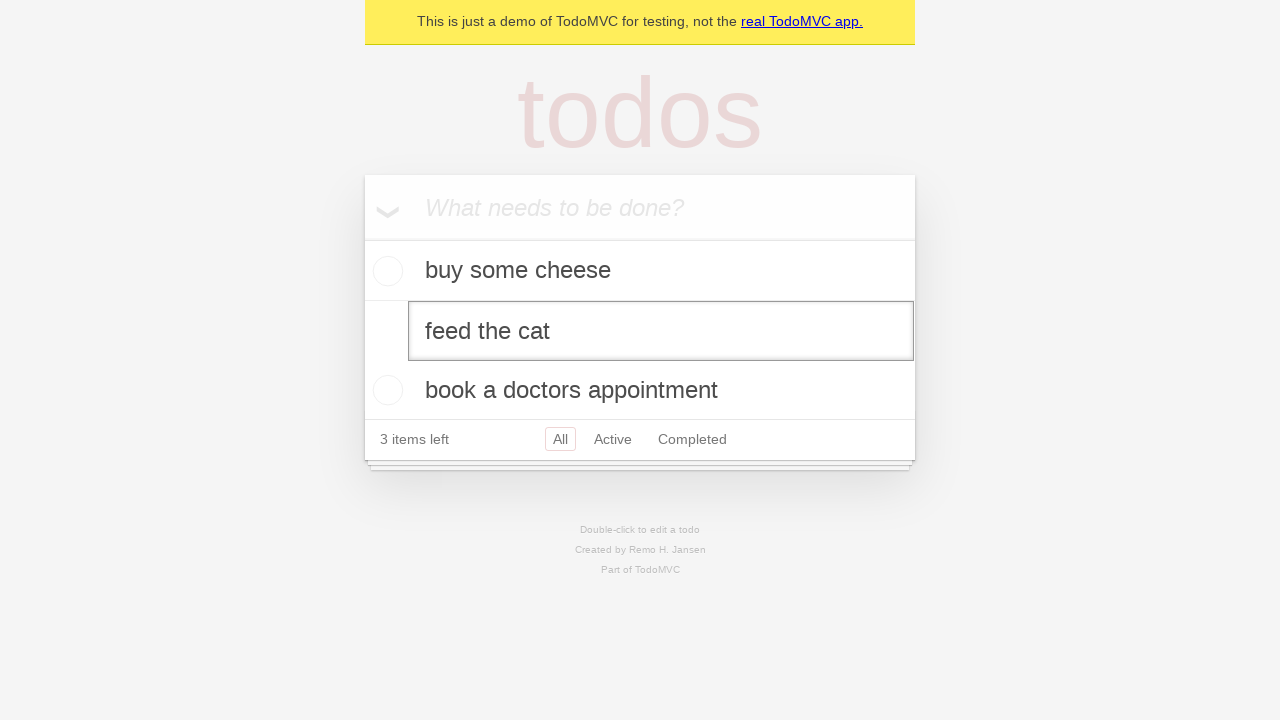

Changed todo text to 'buy some sausages' in edit field on [data-testid='todo-item'] >> nth=1 >> internal:role=textbox[name="Edit"i]
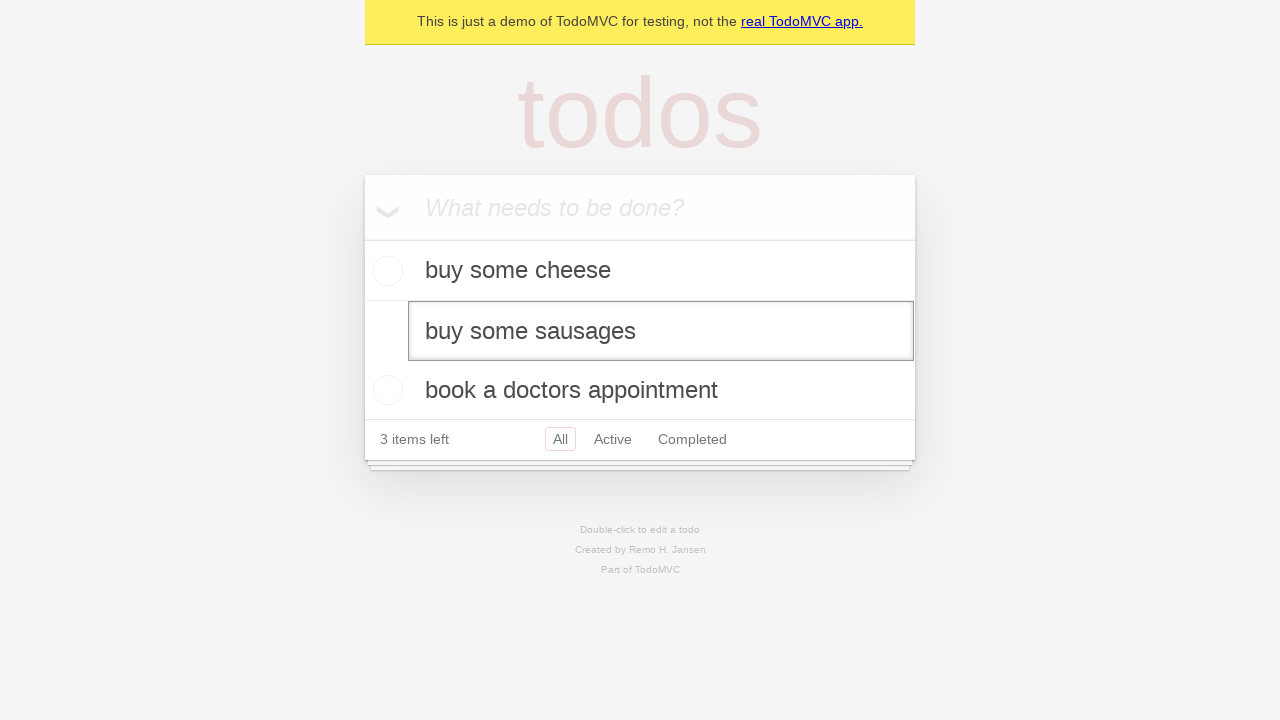

Triggered blur event on edit field to save changes
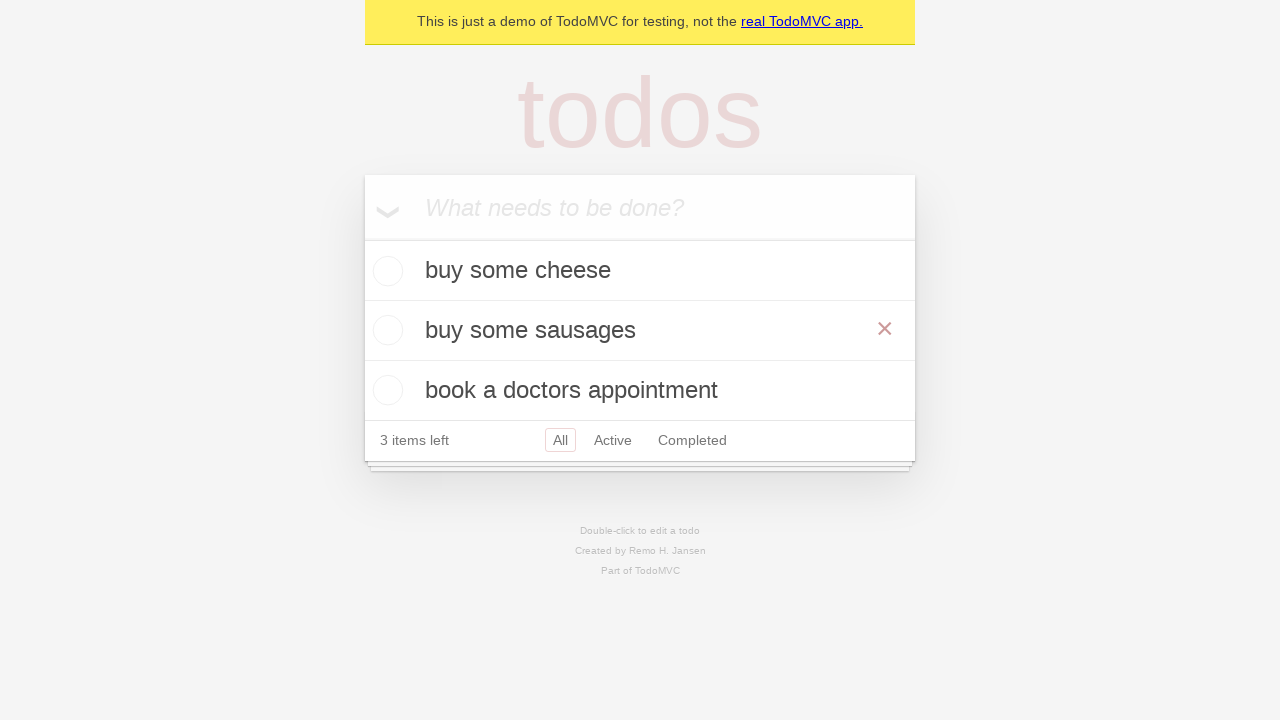

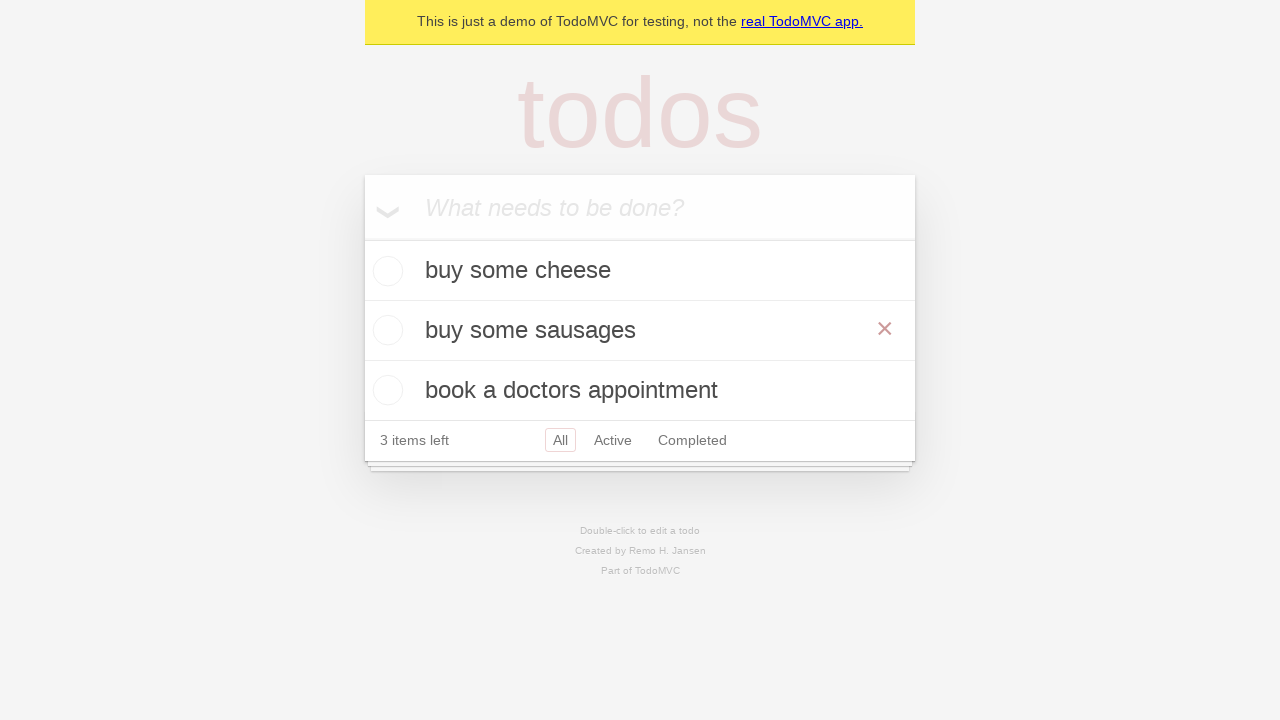